Tests link navigation by clicking on a "Go to Dashboard" link on a practice webpage

Starting URL: https://www.leafground.com/link.xhtml

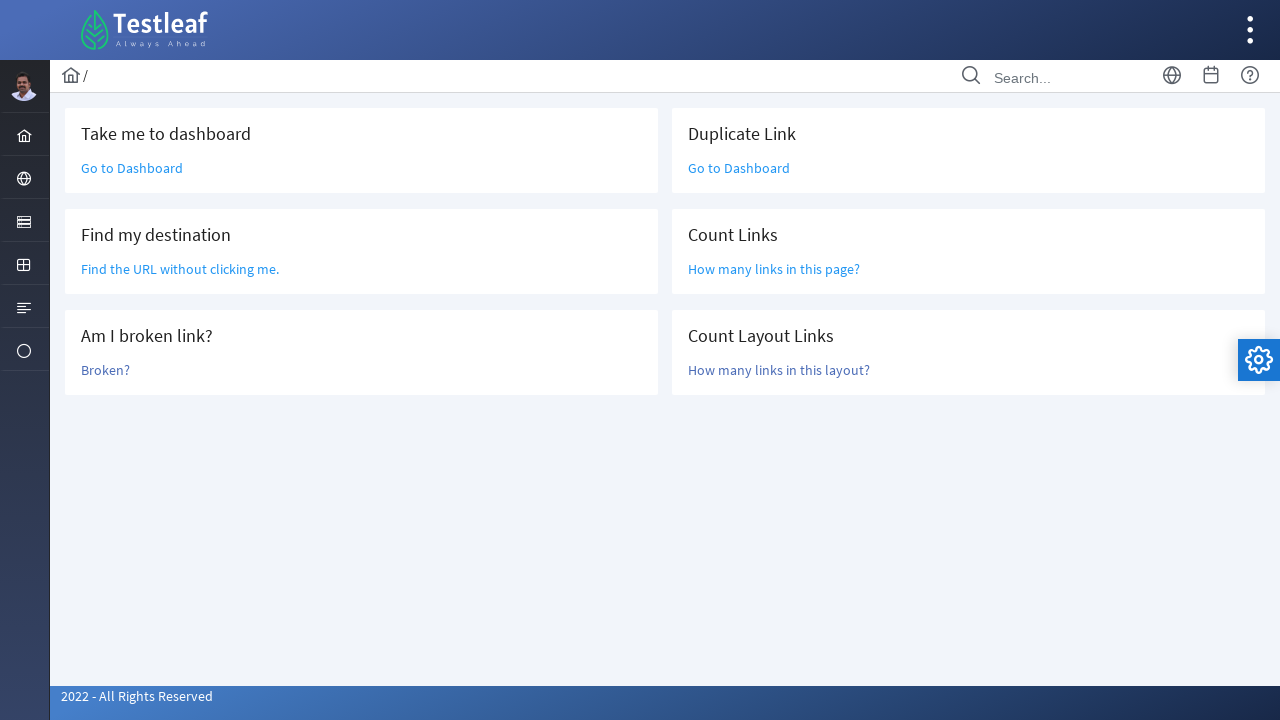

Clicked on 'Go to Dashboard' link to navigate to dashboard at (132, 168) on text=Go to Dashboard
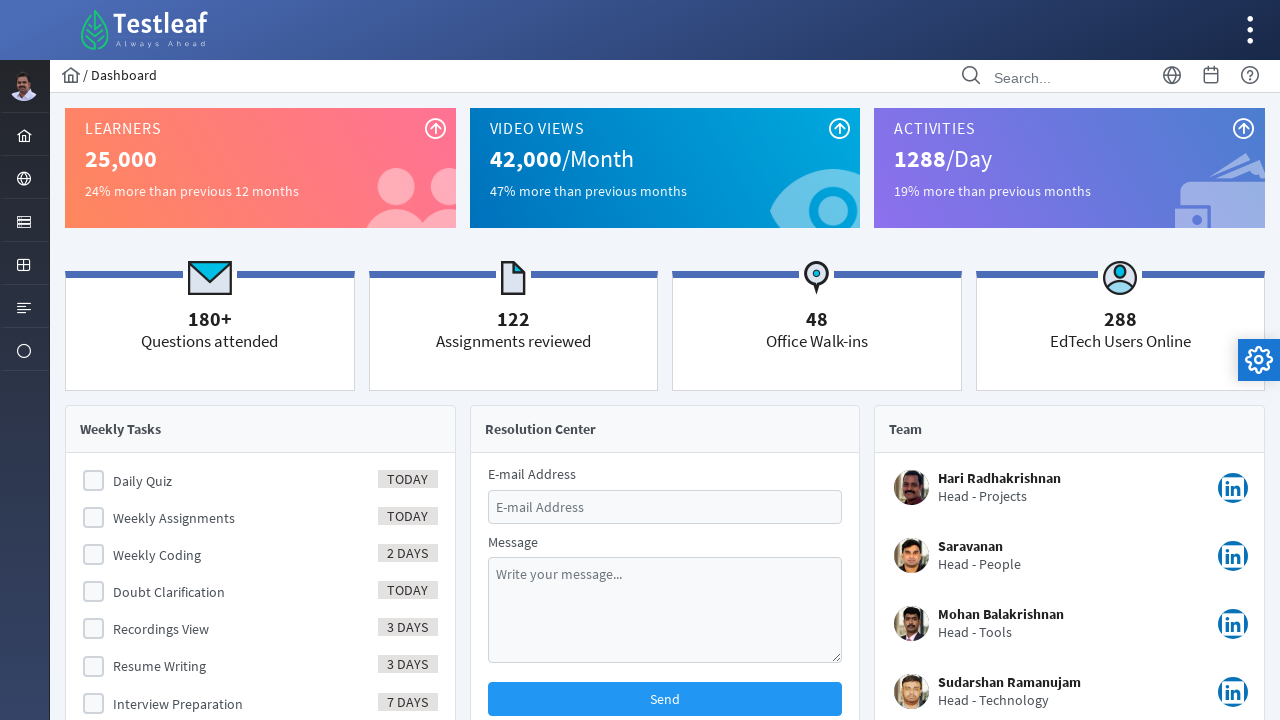

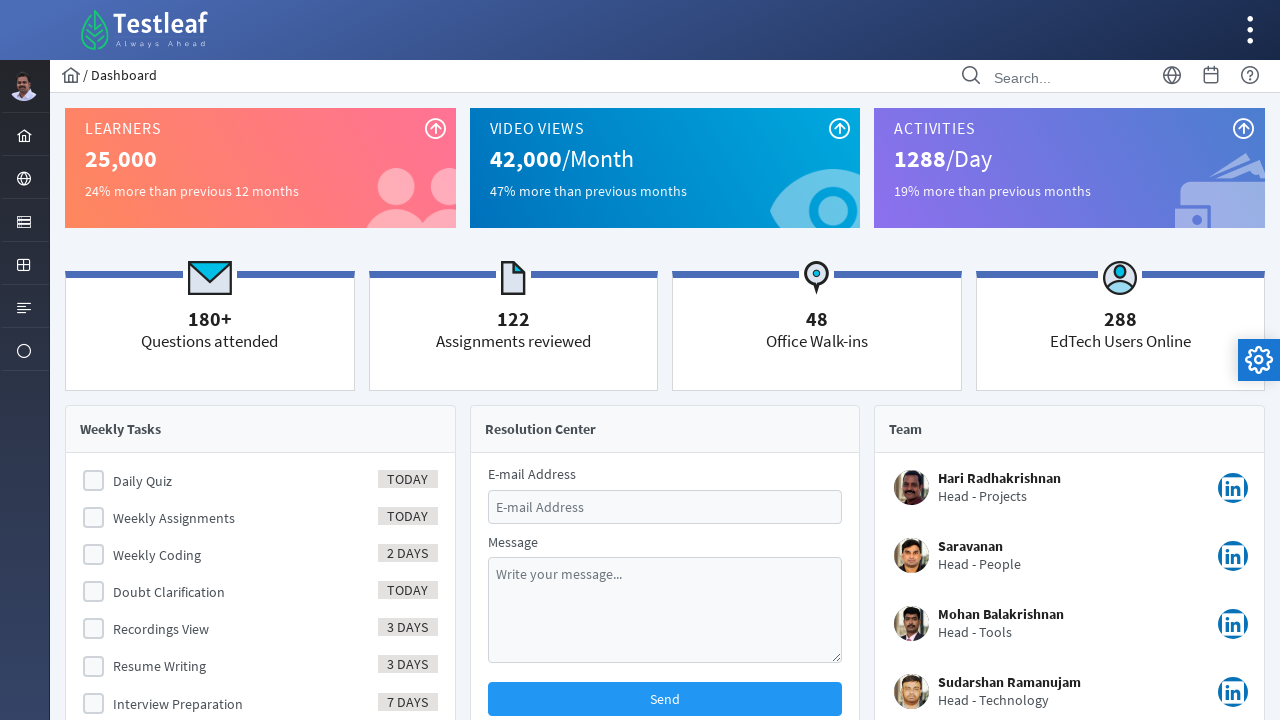